Tests adding a new task to the to-do list by entering task text and clicking the add button

Starting URL: https://mrinalbhoumick.github.io/to-do-list-new-app/

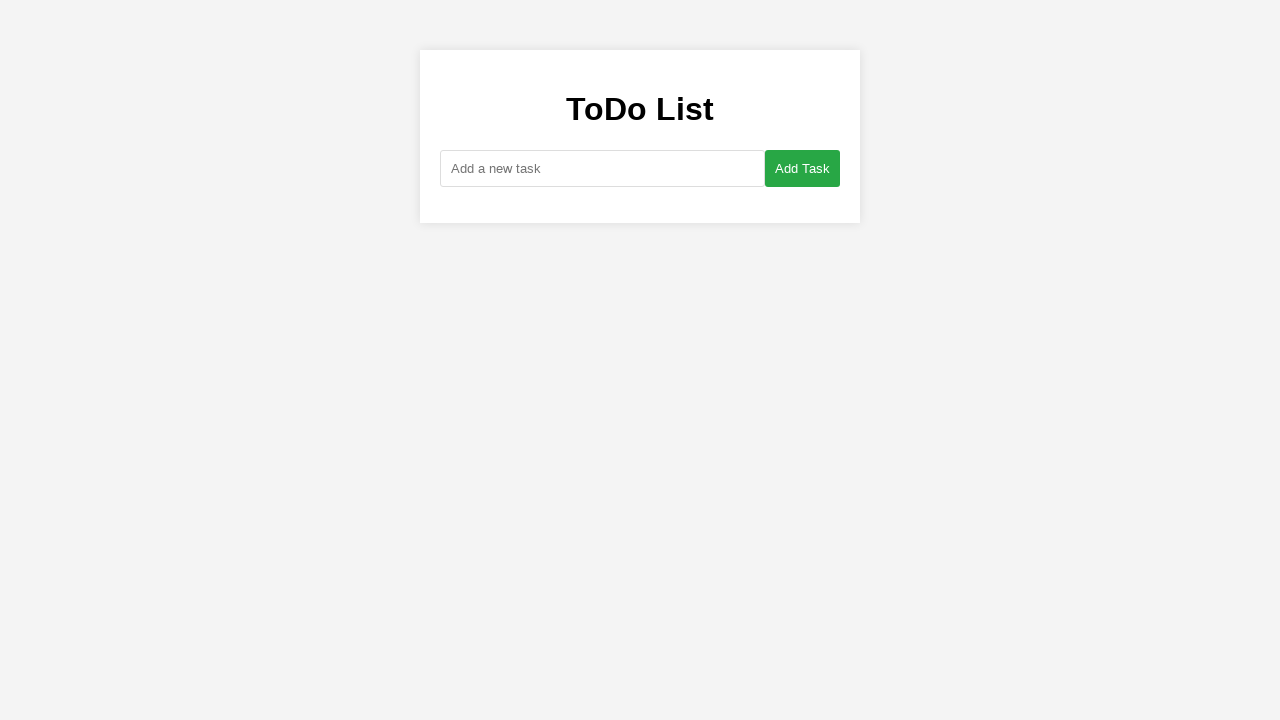

Filled task input field with 'Buy groceries' on #new-task
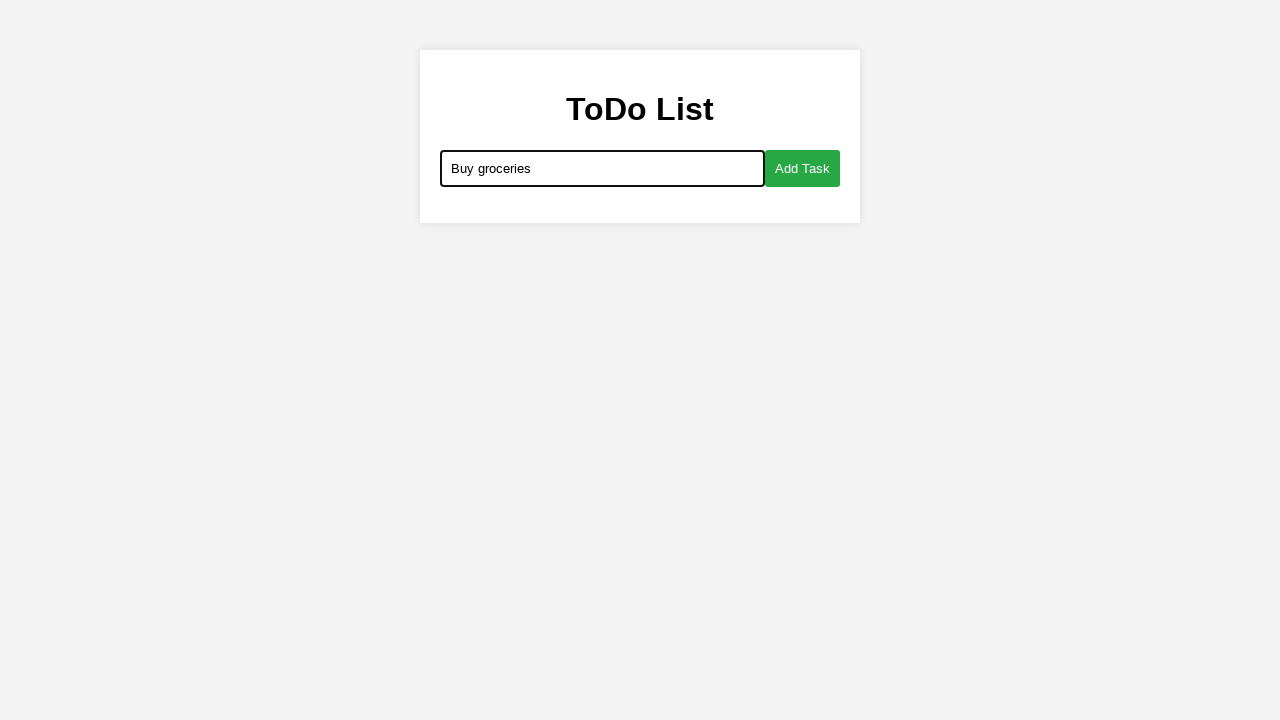

Clicked the add button to create new task at (802, 168) on #add-button
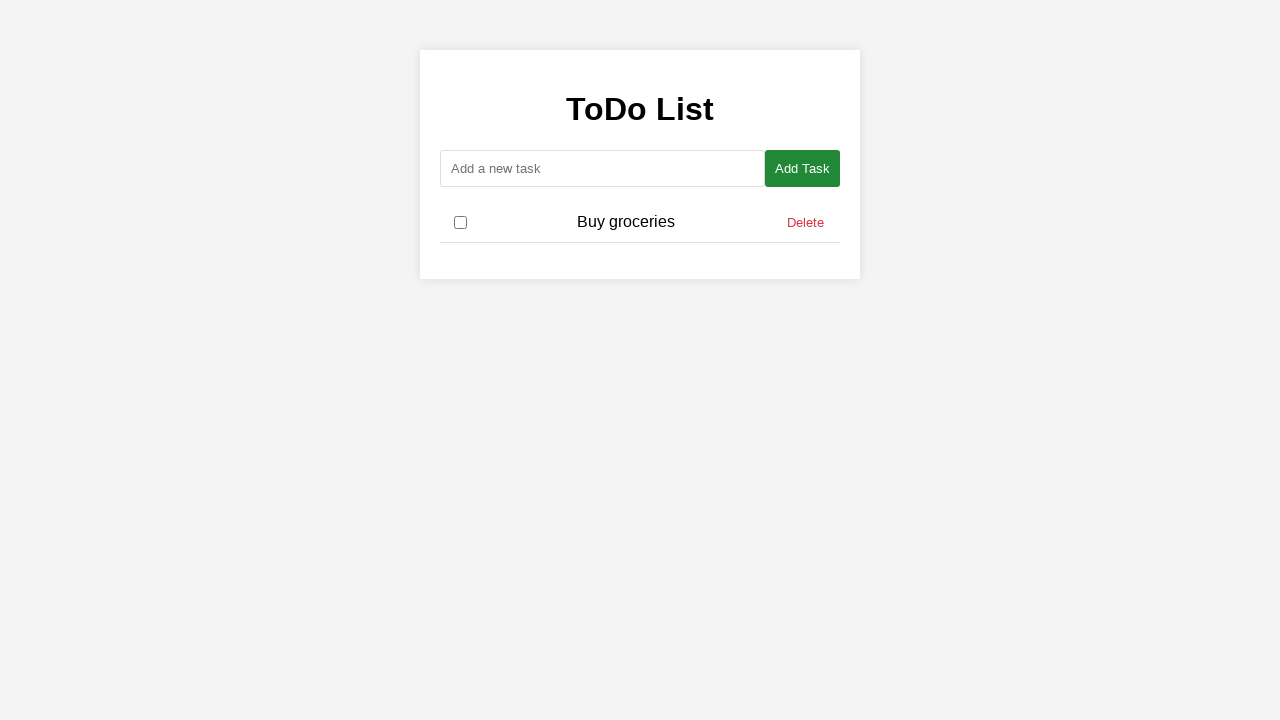

Task 'Buy groceries' successfully appeared in the task list
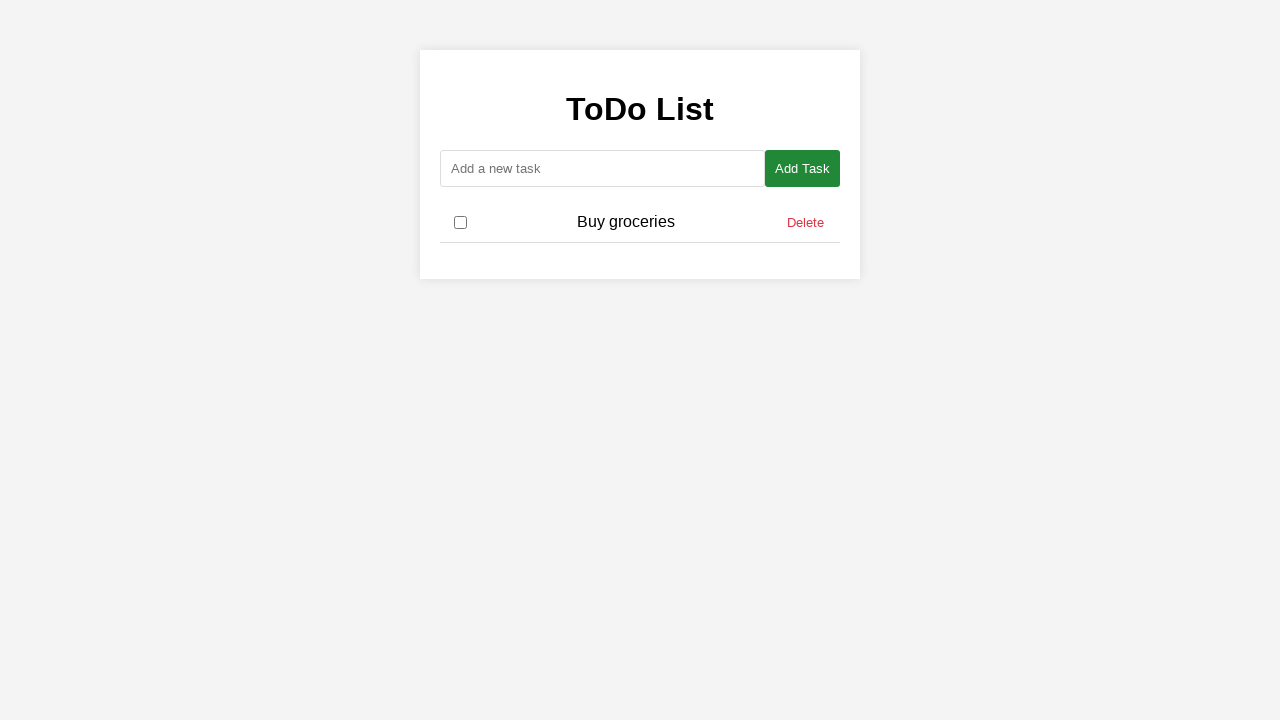

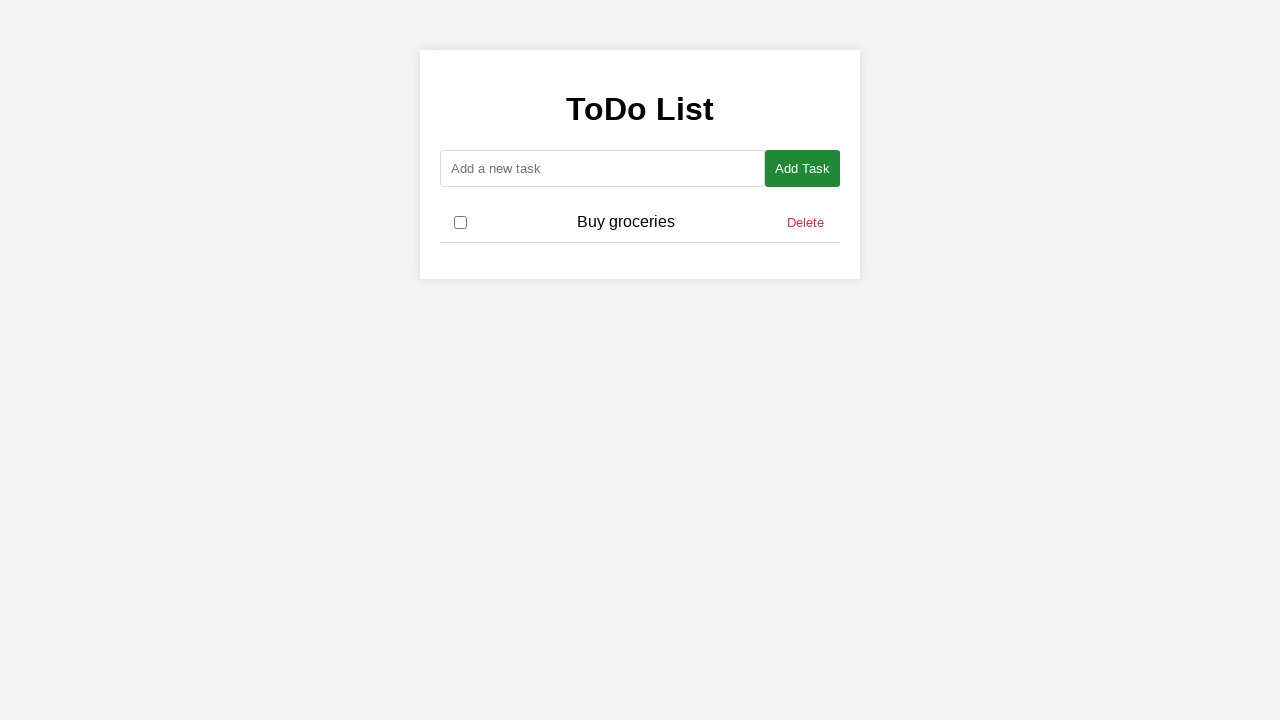